Tests the passenger selection dropdown by opening it, incrementing the adult count 4 times using the increment button, then closing the dropdown to verify the selection is reflected.

Starting URL: https://rahulshettyacademy.com/dropdownsPractise/

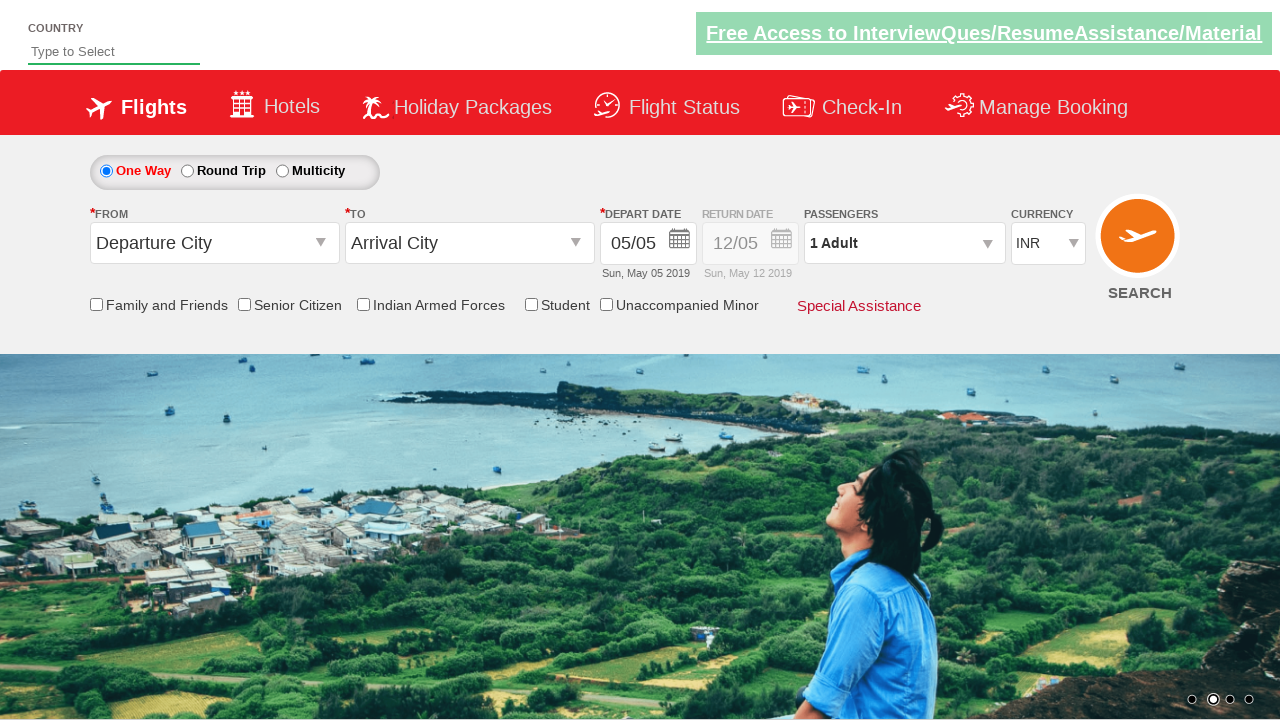

Clicked passenger dropdown to open it at (904, 243) on #divpaxinfo
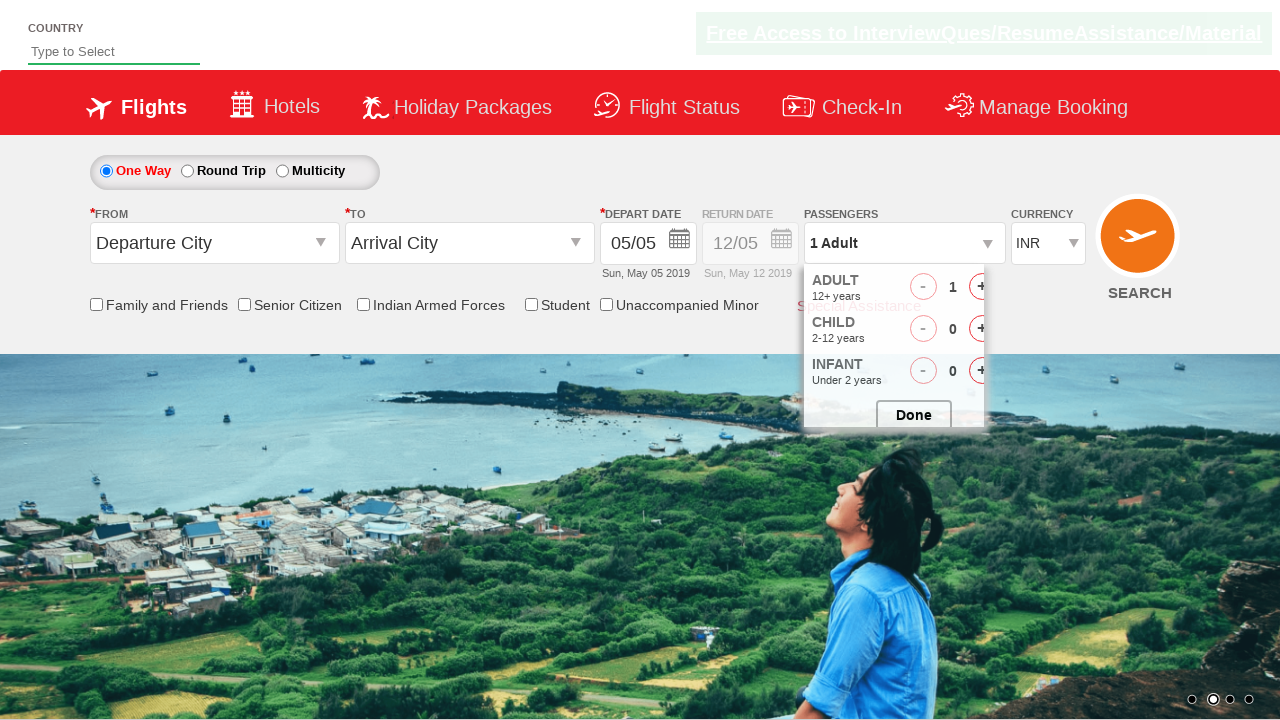

Increment adult button became visible in dropdown
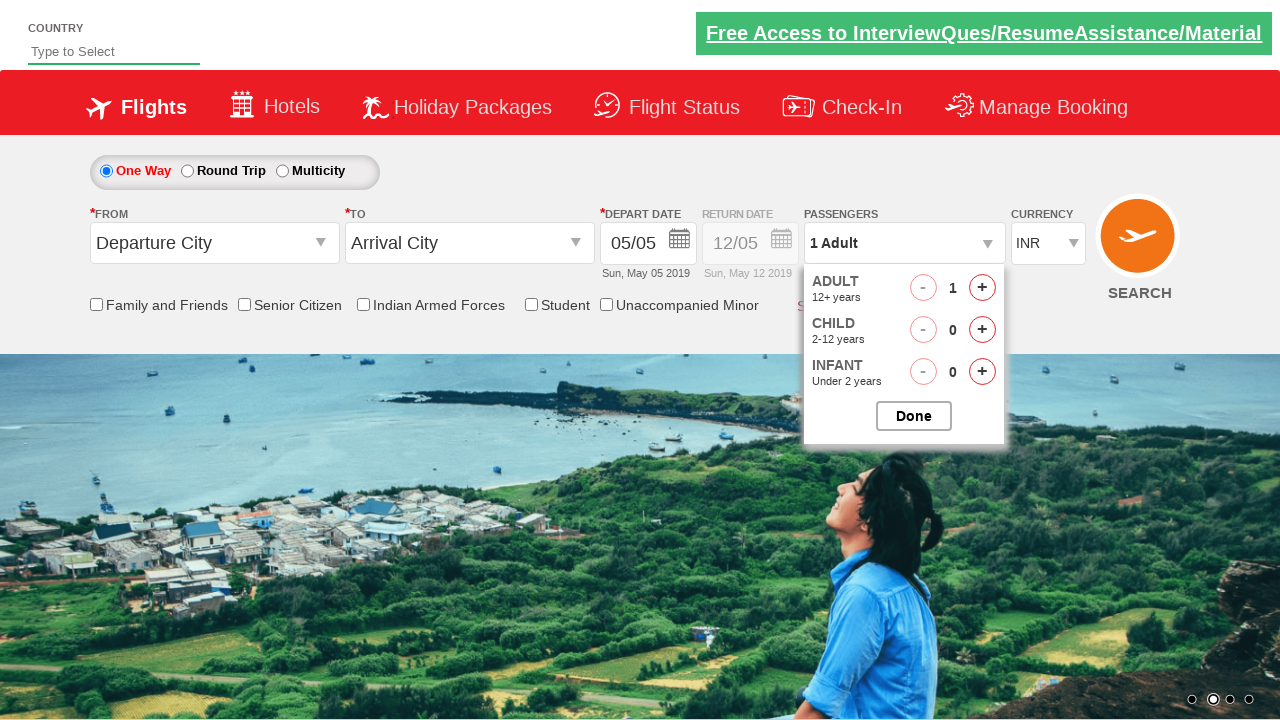

Clicked increment adult button (click 1 of 4) at (982, 288) on #hrefIncAdt
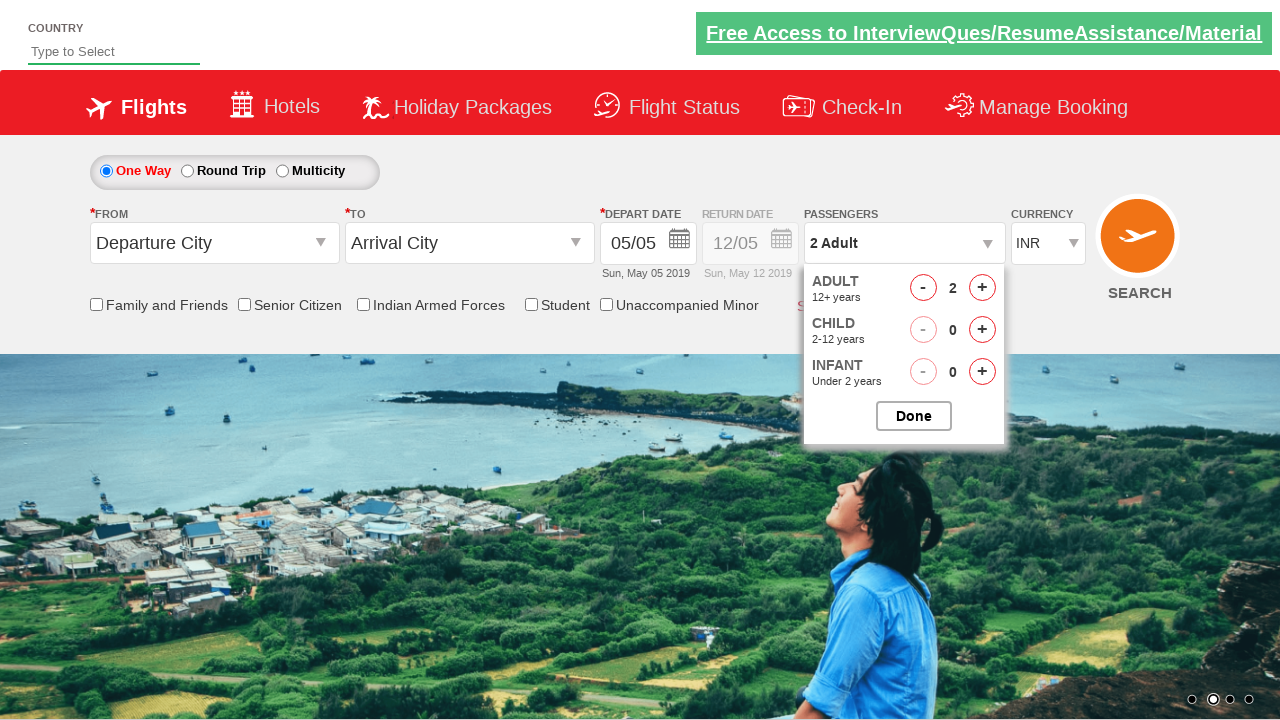

Clicked increment adult button (click 2 of 4) at (982, 288) on #hrefIncAdt
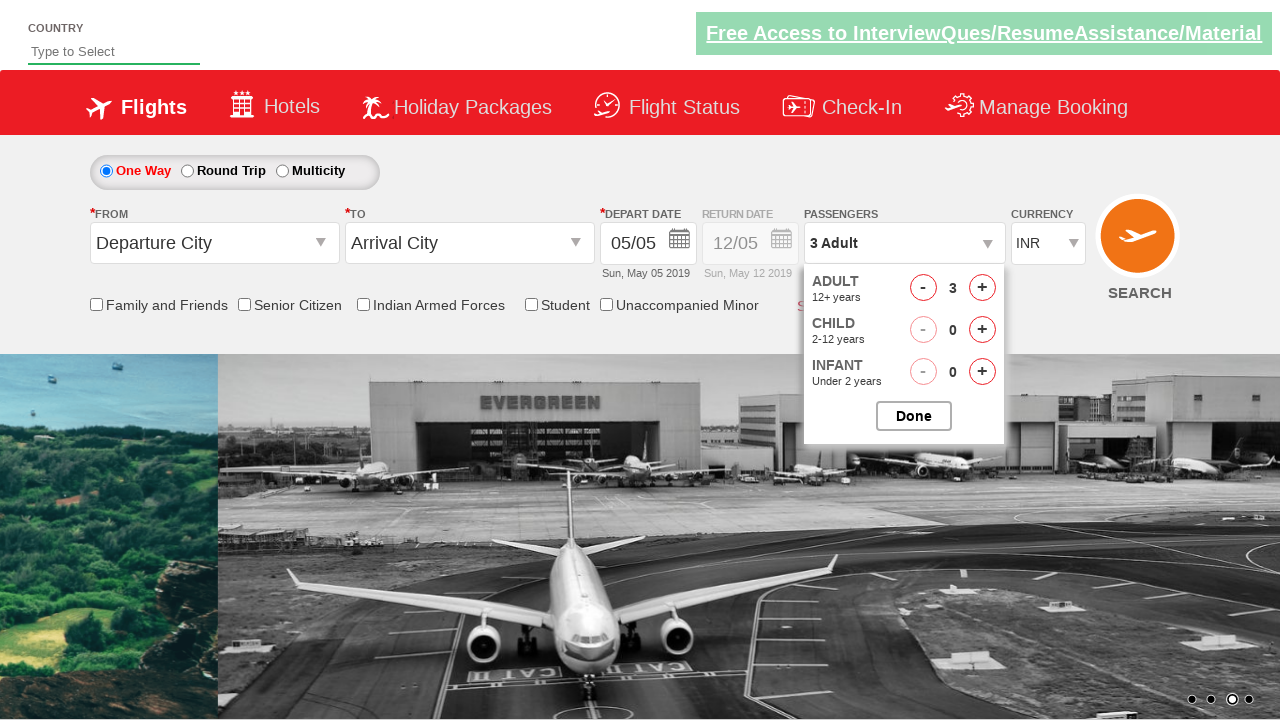

Clicked increment adult button (click 3 of 4) at (982, 288) on #hrefIncAdt
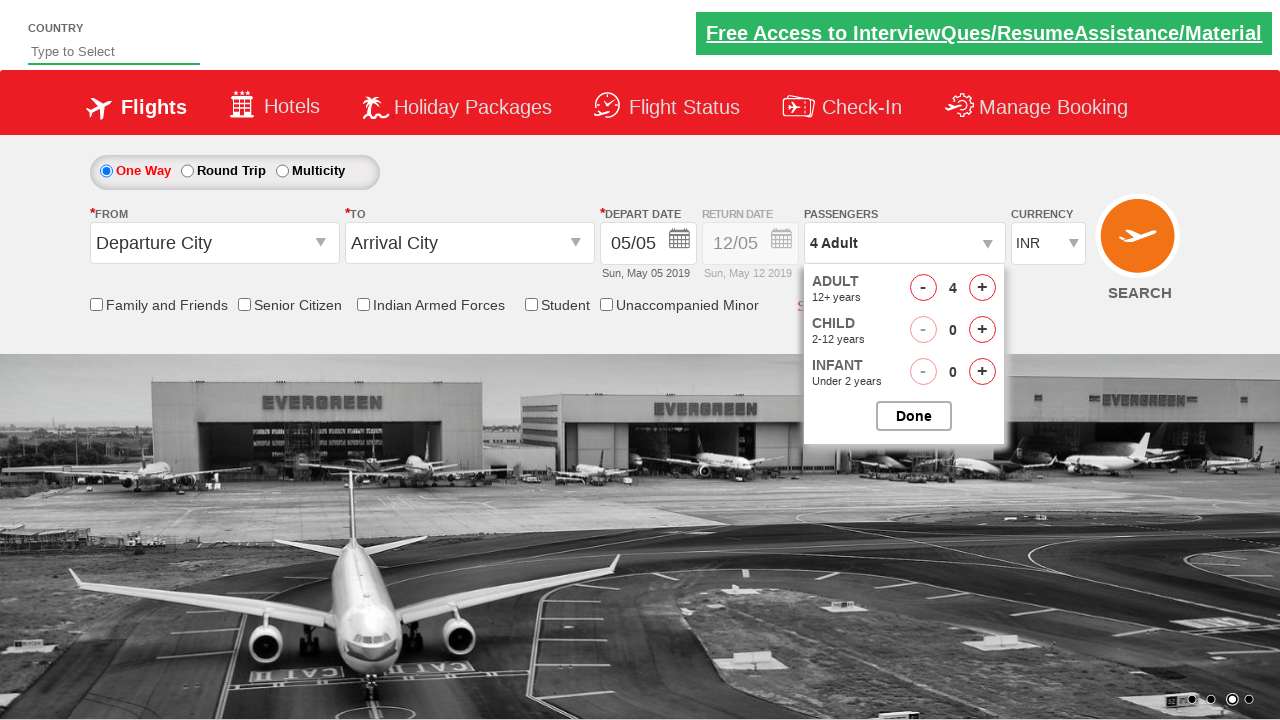

Clicked increment adult button (click 4 of 4) at (982, 288) on #hrefIncAdt
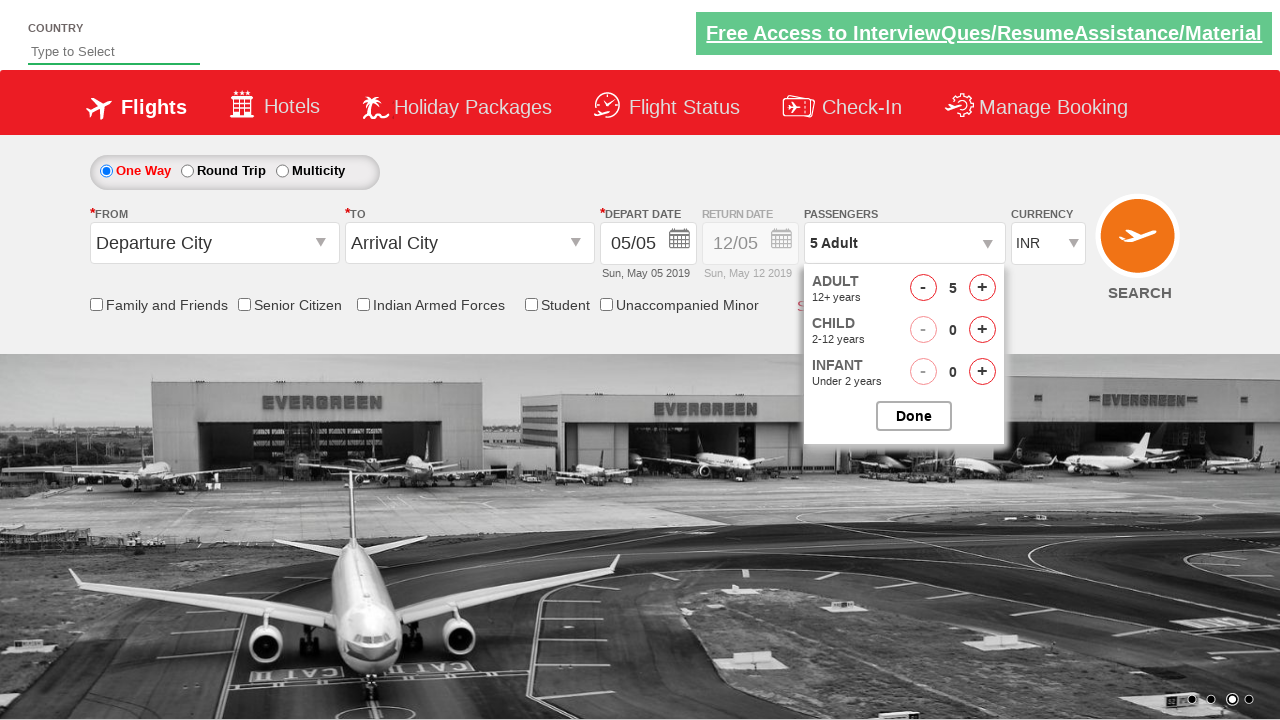

Clicked button to close passenger dropdown at (914, 416) on #btnclosepaxoption
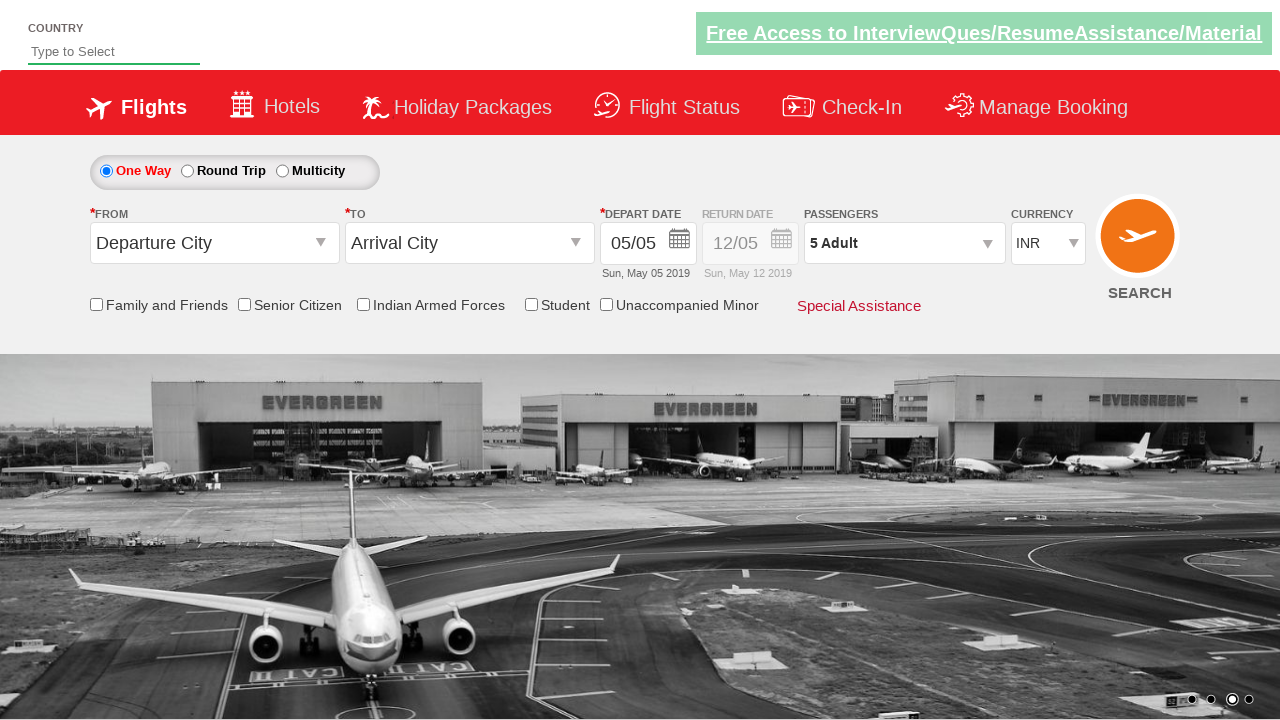

Passenger dropdown closed and selection reflected in UI
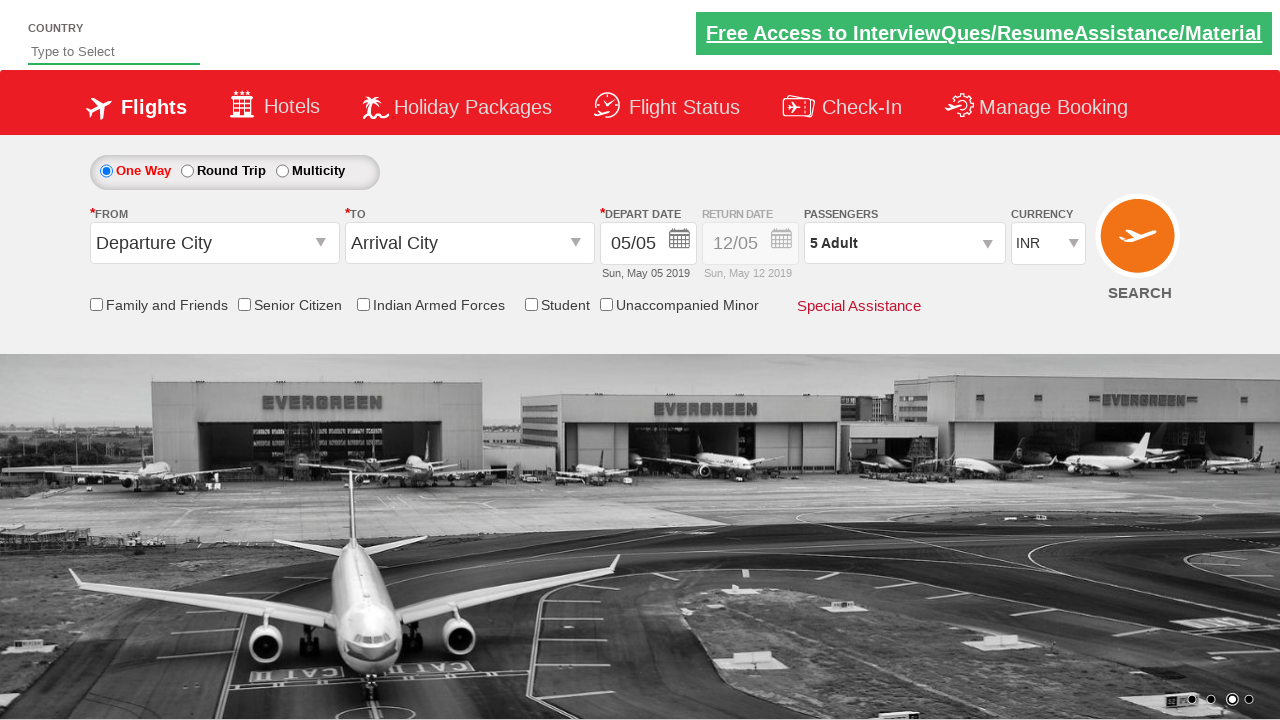

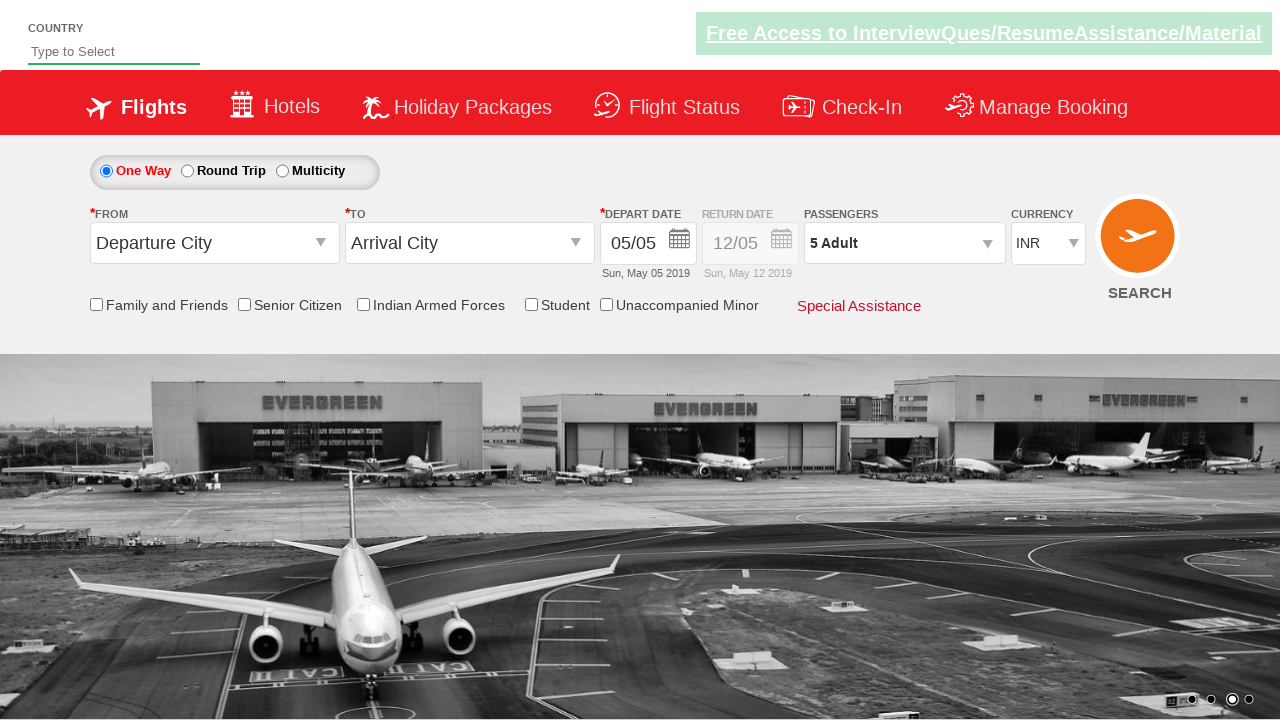